Tests radio button selection using XPath selector

Starting URL: https://formy-project.herokuapp.com/radiobutton

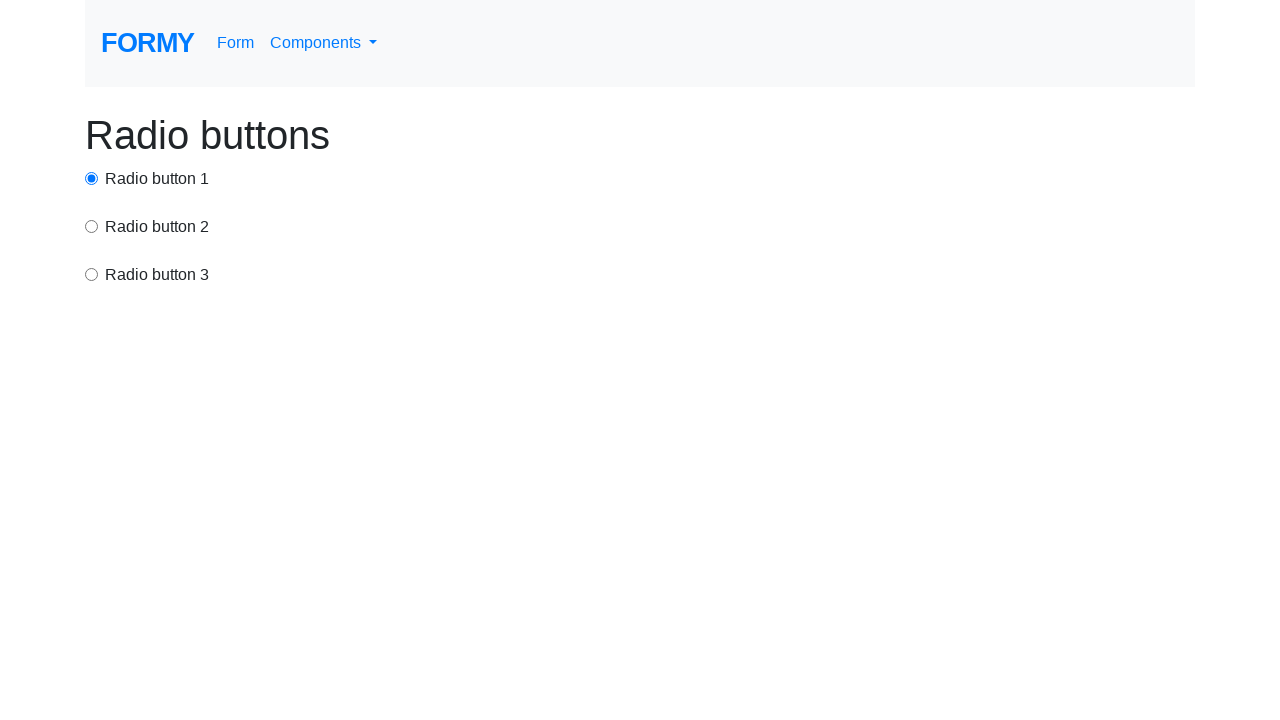

Clicked radio button using XPath selector at (92, 274) on xpath=/html/body/div/div[3]/input
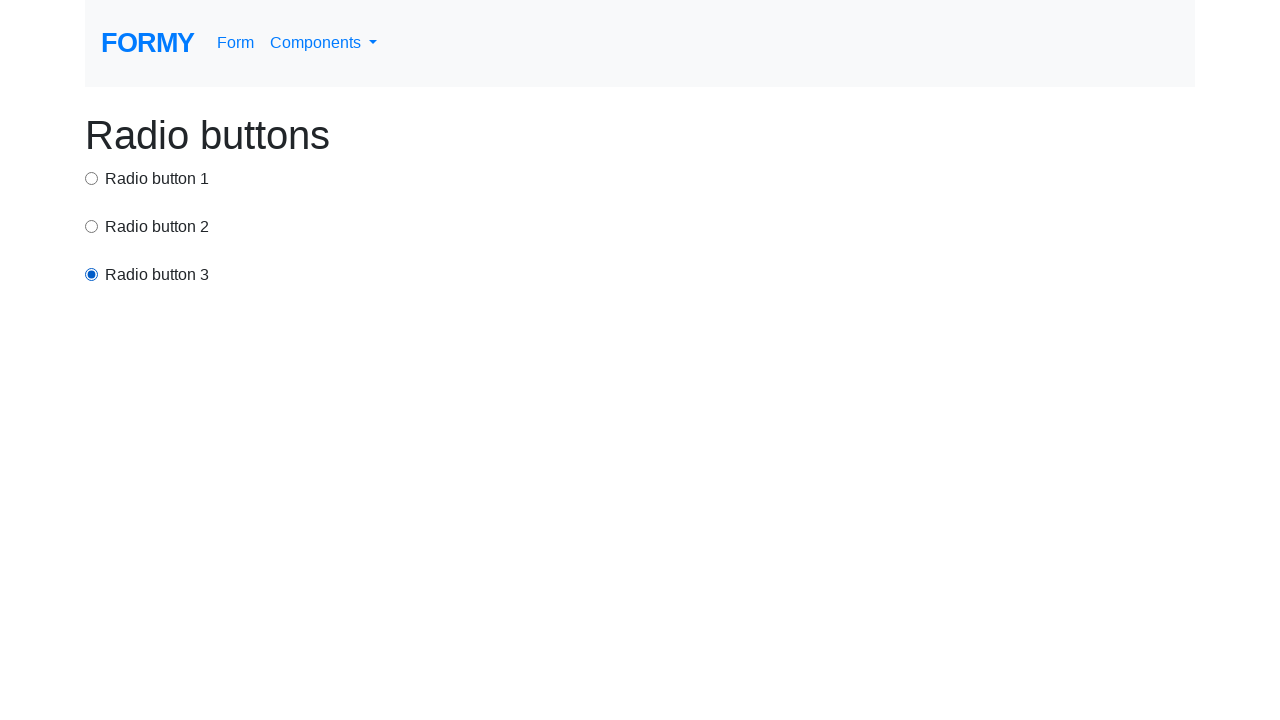

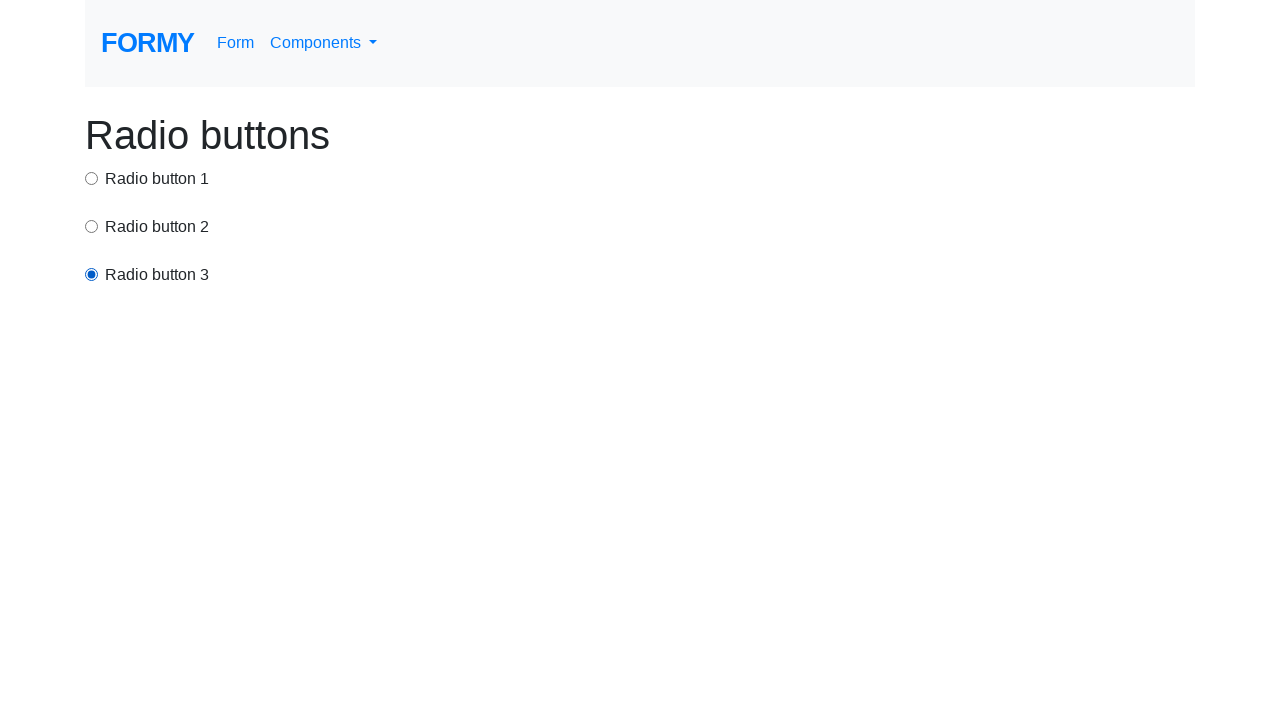